Navigates to the T-Series website and verifies that link elements are present on the page

Starting URL: https://www.tseries.com/

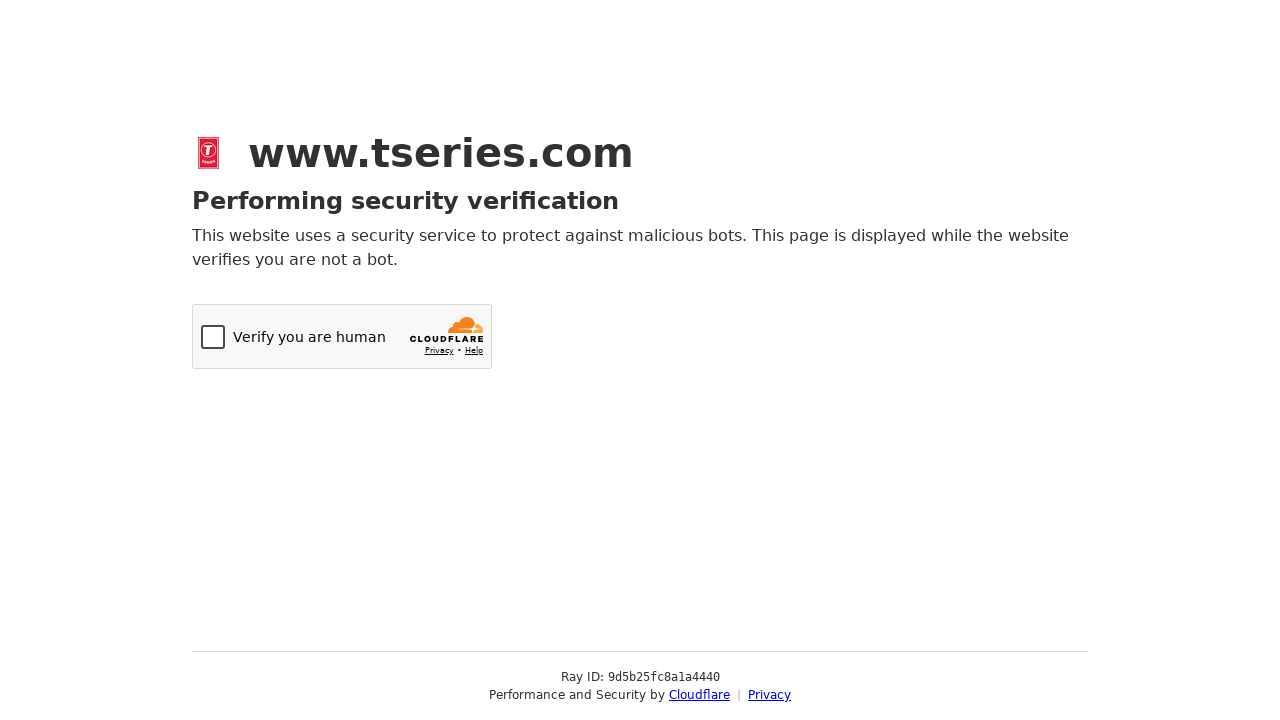

Navigated to T-Series website
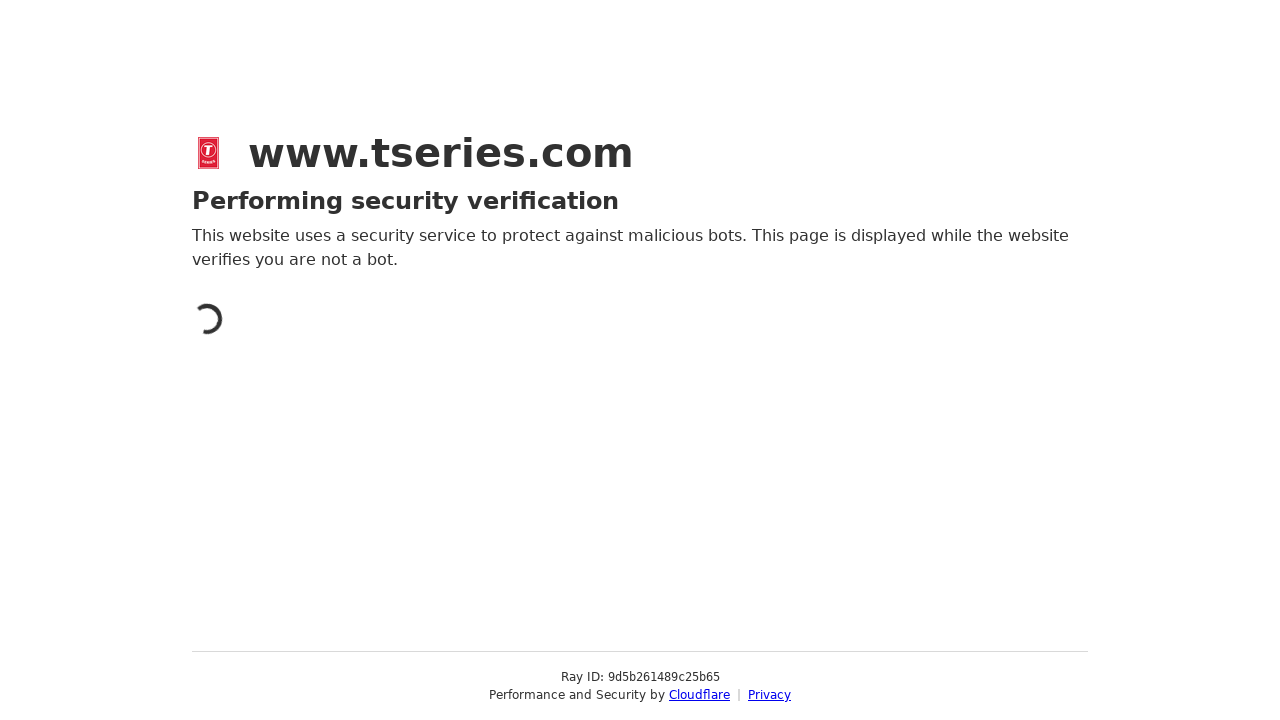

Waited for link elements to be attached to the page
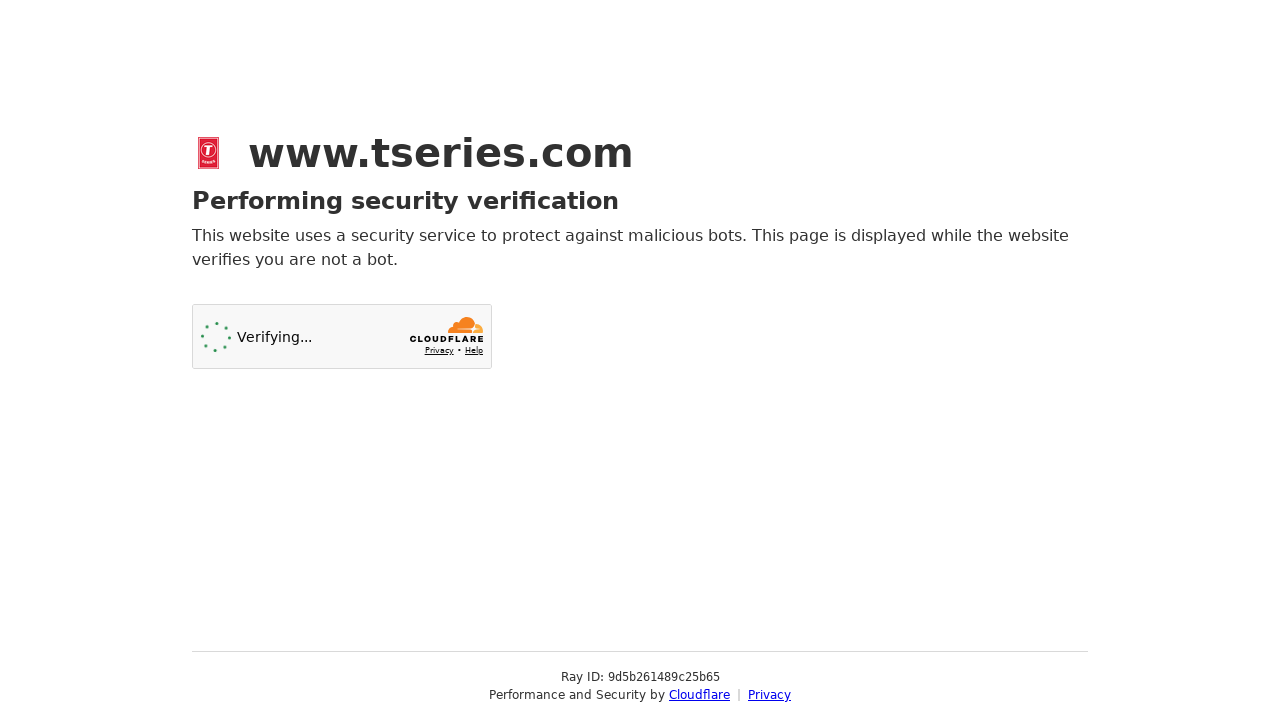

Located all link elements on the page
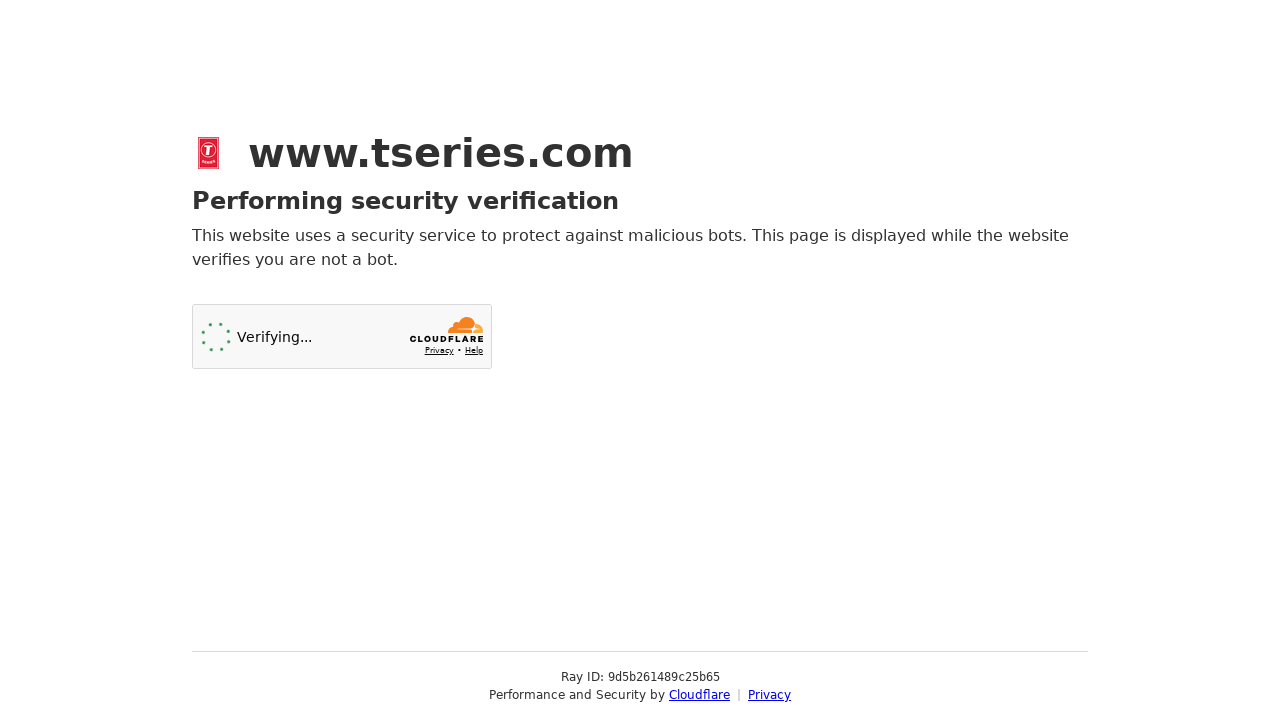

Verified that 2 link elements are present on the page
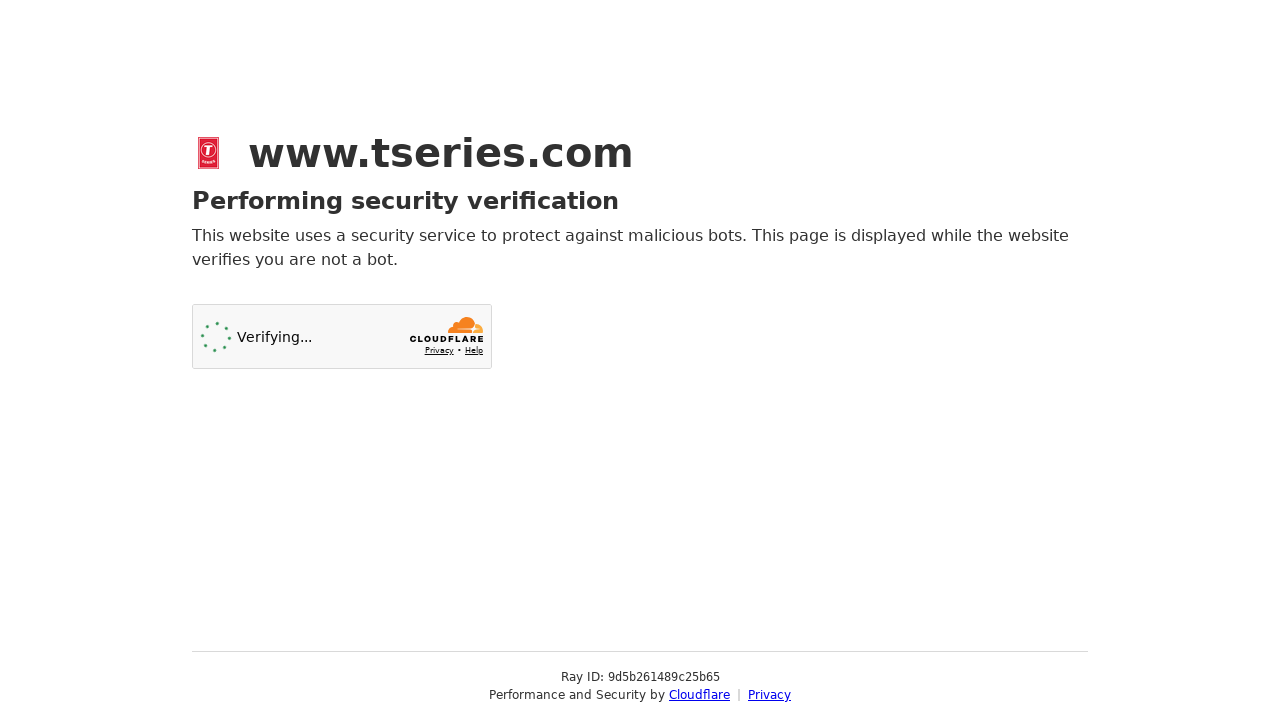

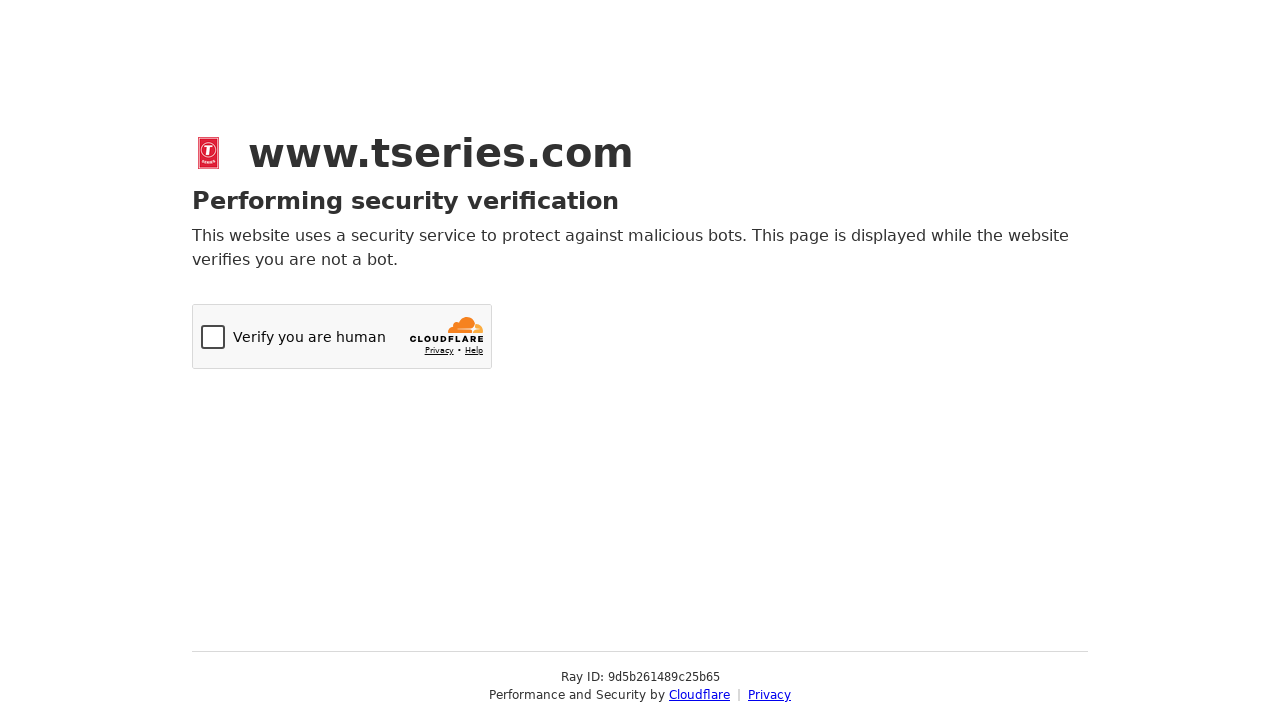